Tests product search functionality on an e-commerce practice site by typing a search query, verifying filtered products are displayed, and adding specific items (including "Cashews") to the cart.

Starting URL: https://rahulshettyacademy.com/seleniumPractise/#/

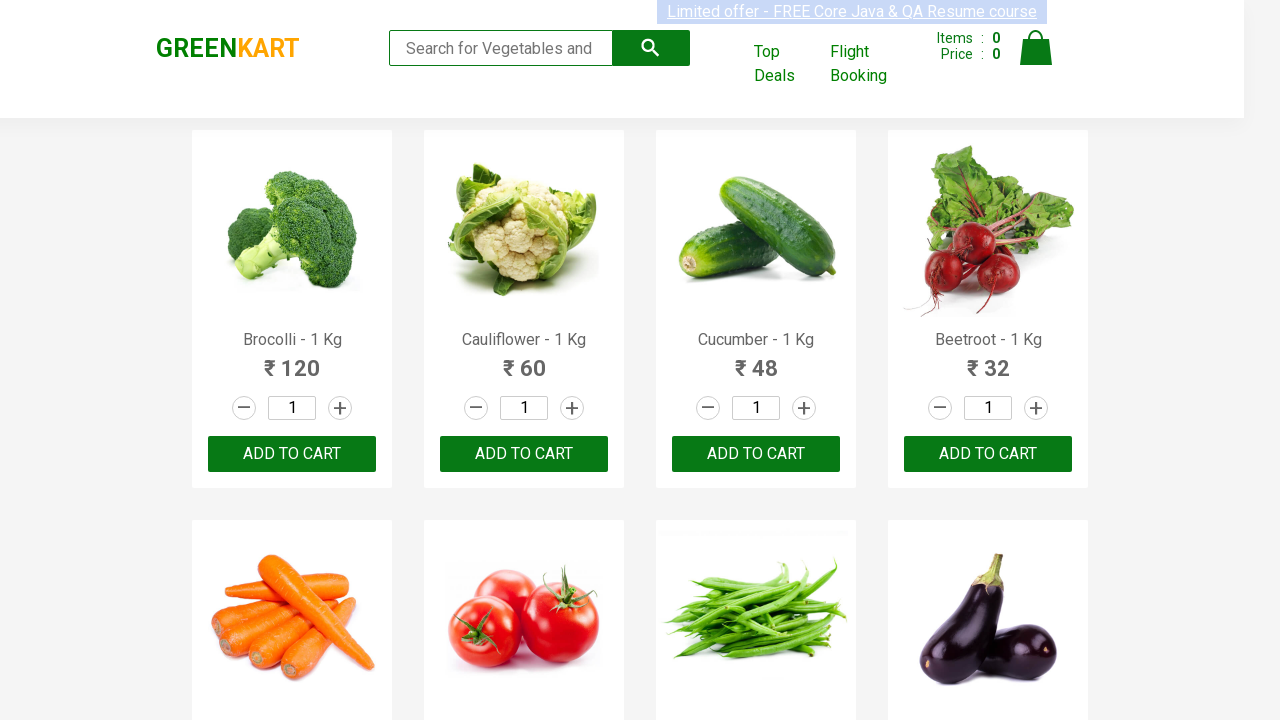

Typed 'ca' in search box to filter products on .search-keyword
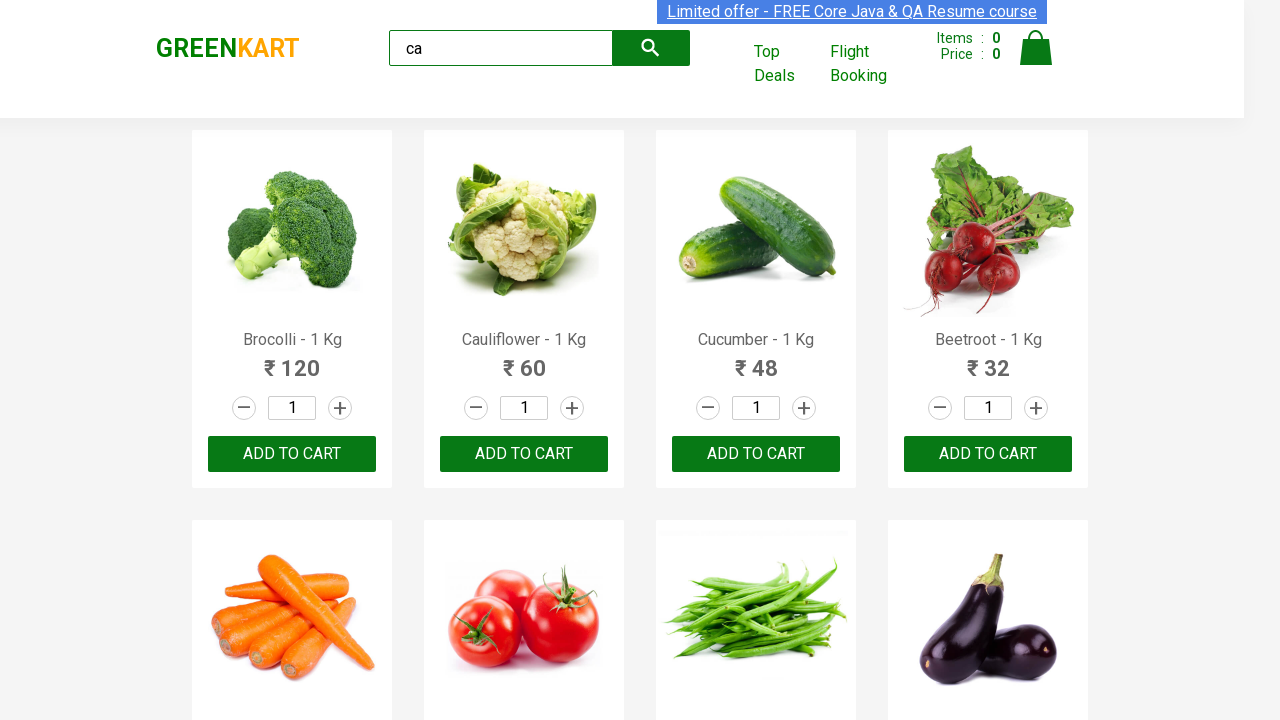

Waited 2 seconds for products to filter
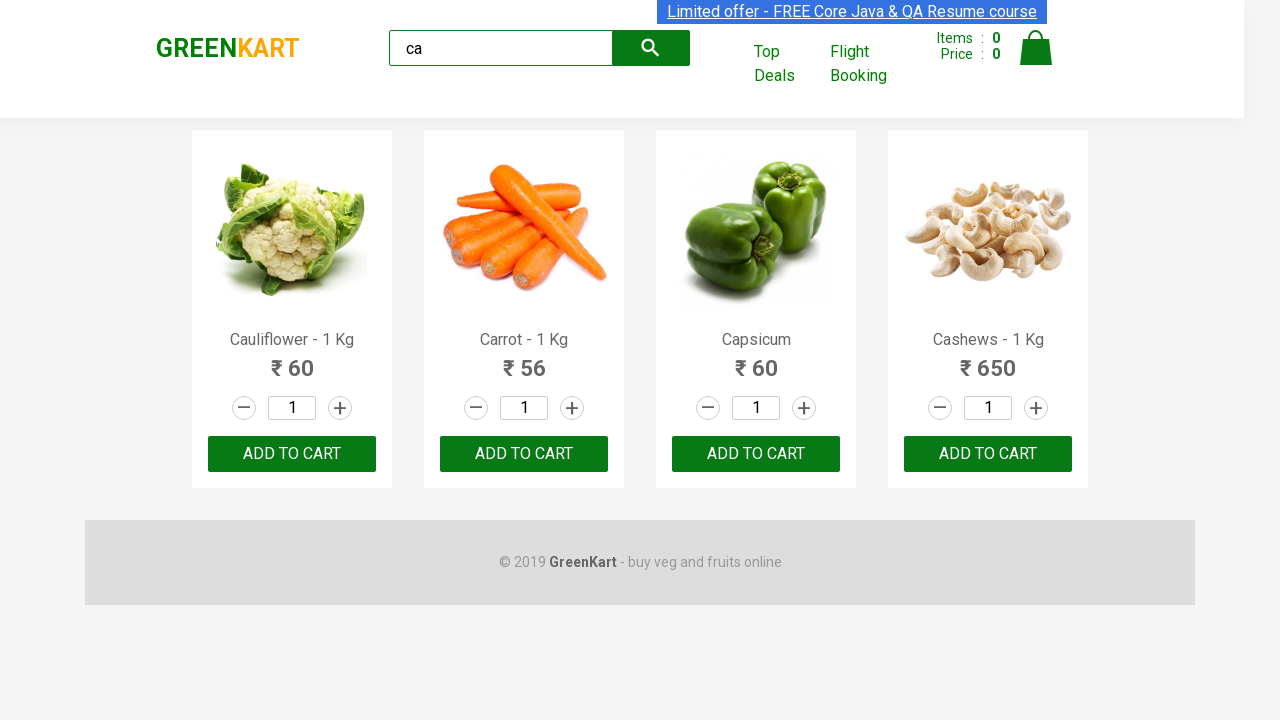

Waited for visible products to appear
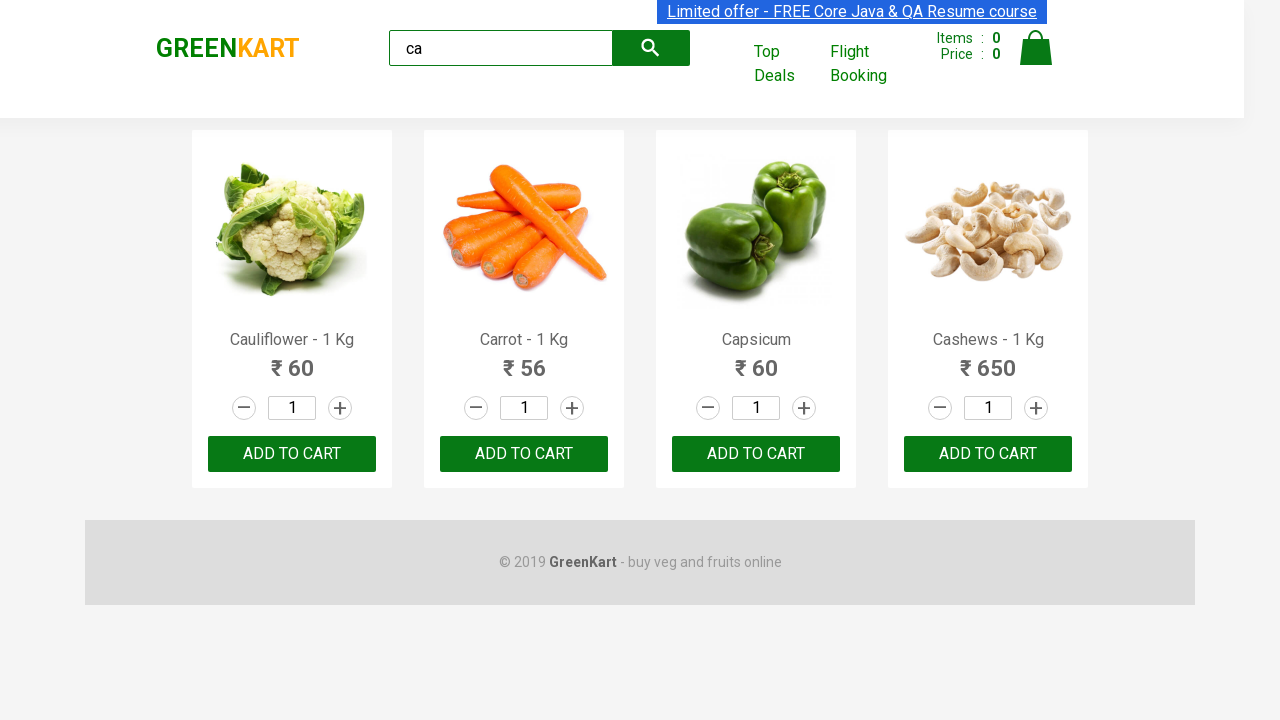

Located all visible products
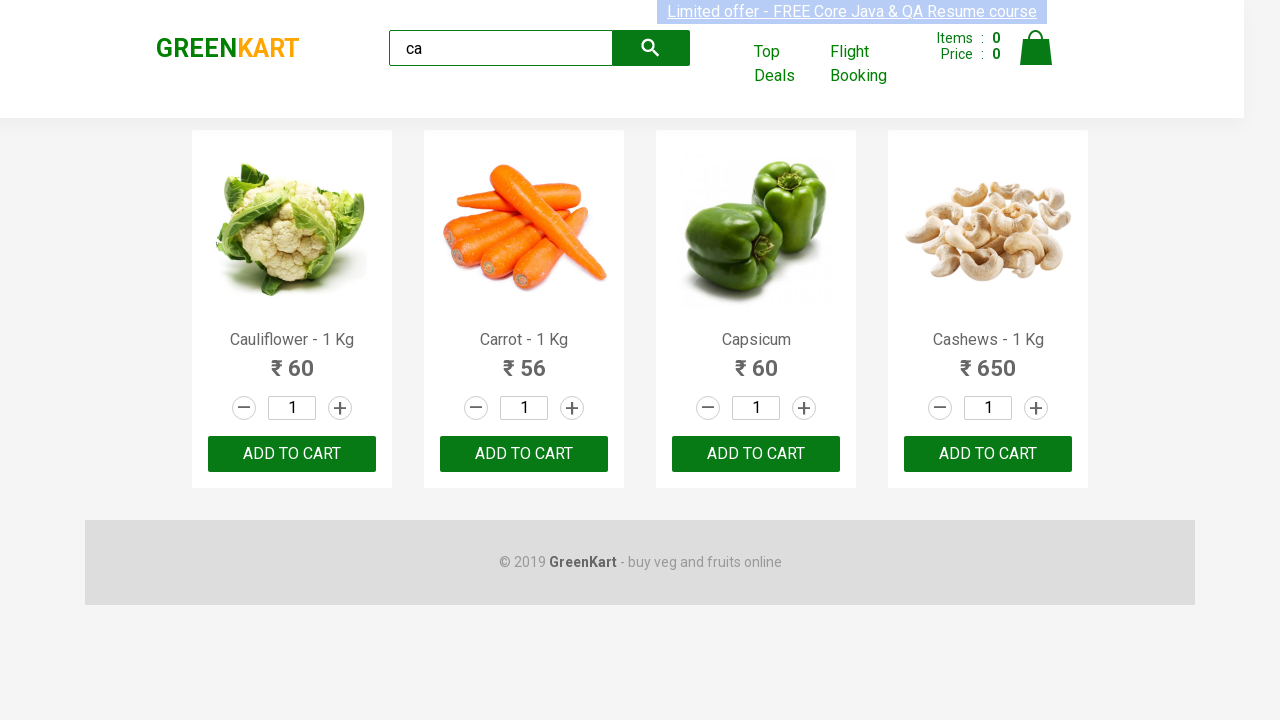

Verified 4 visible products are displayed
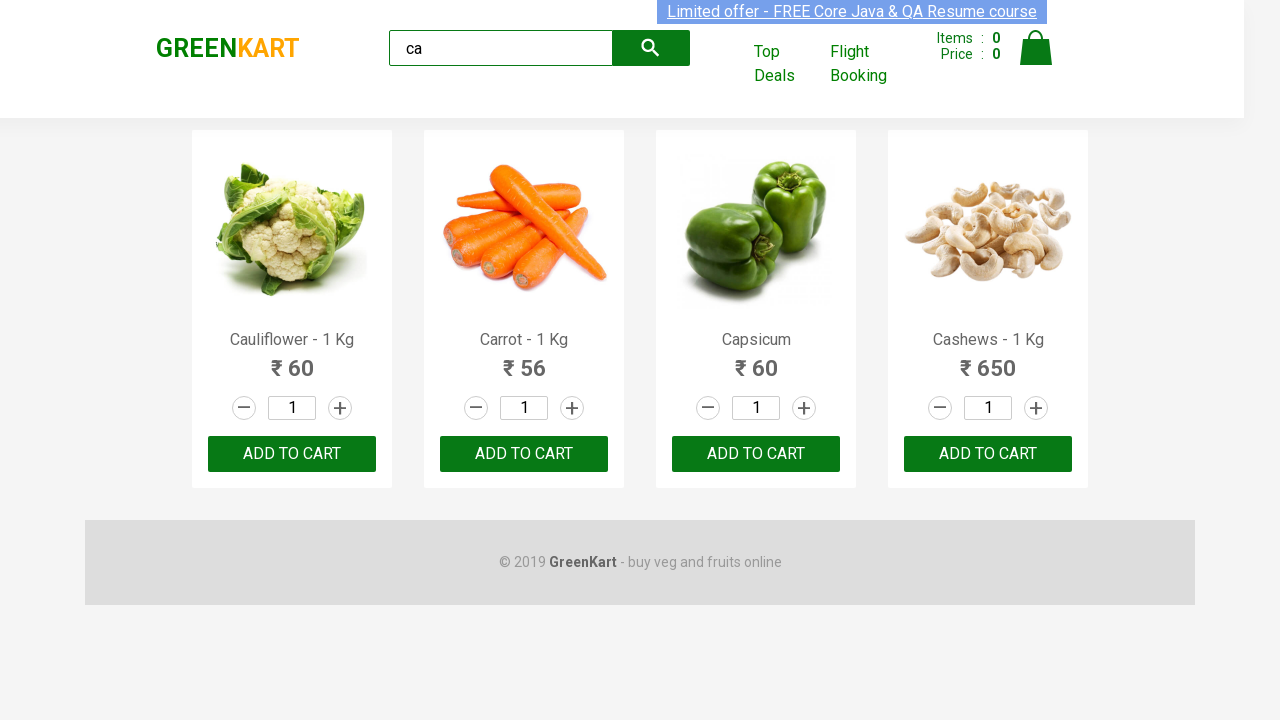

Clicked ADD TO CART button on second product using nth-child selector at (524, 454) on :nth-child(2) > .product-action > button
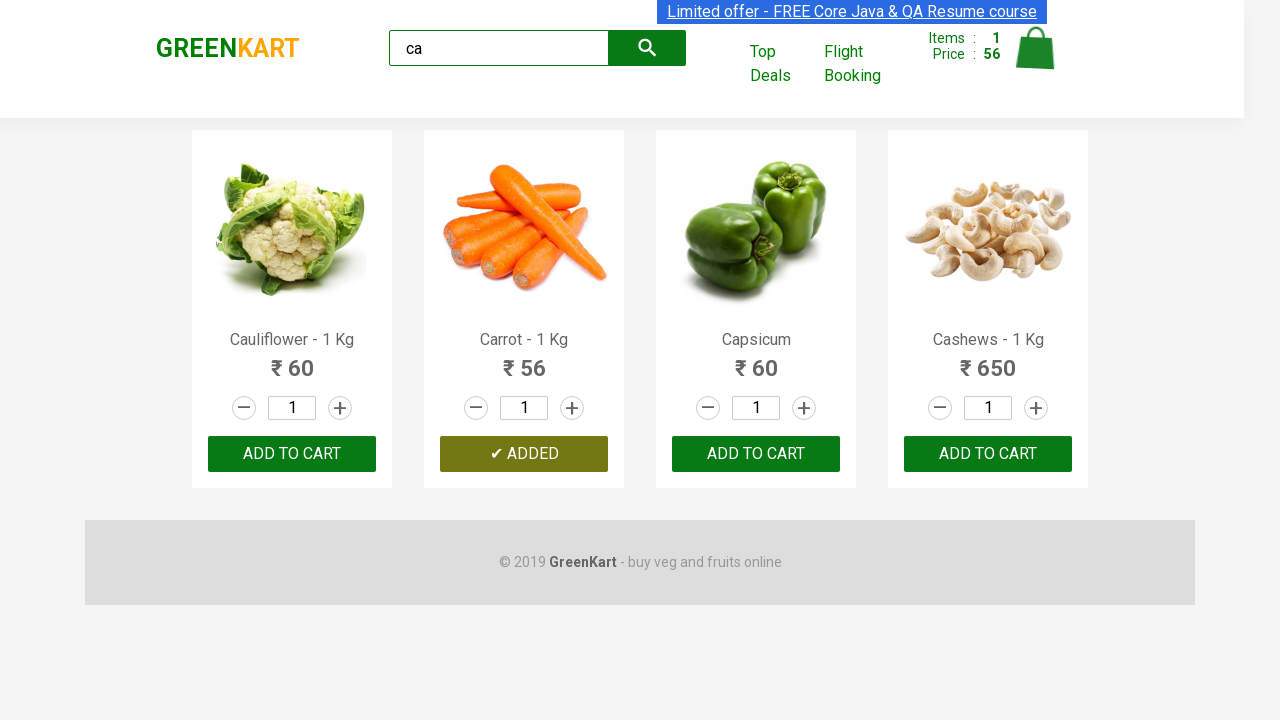

Located all products in products container
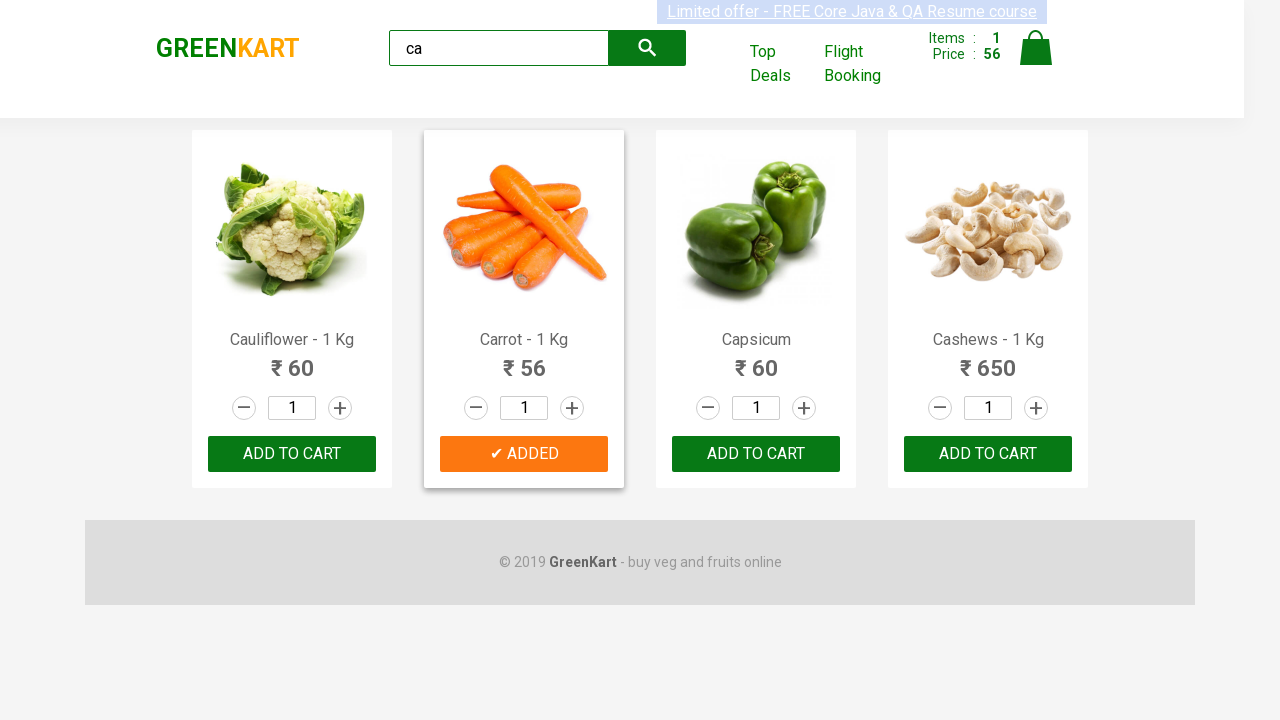

Verified 4 products exist in the products container
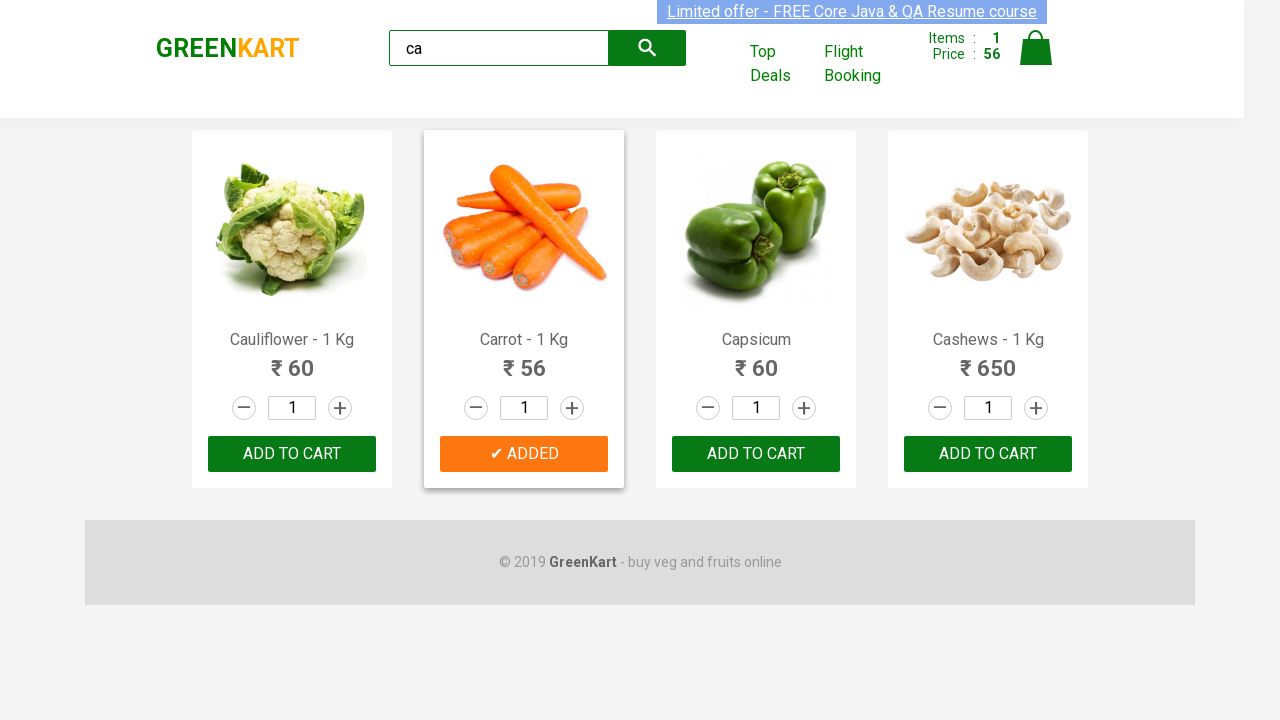

Clicked ADD TO CART button on second product using index selector at (524, 454) on .products .product >> nth=1 >> text=ADD TO CART
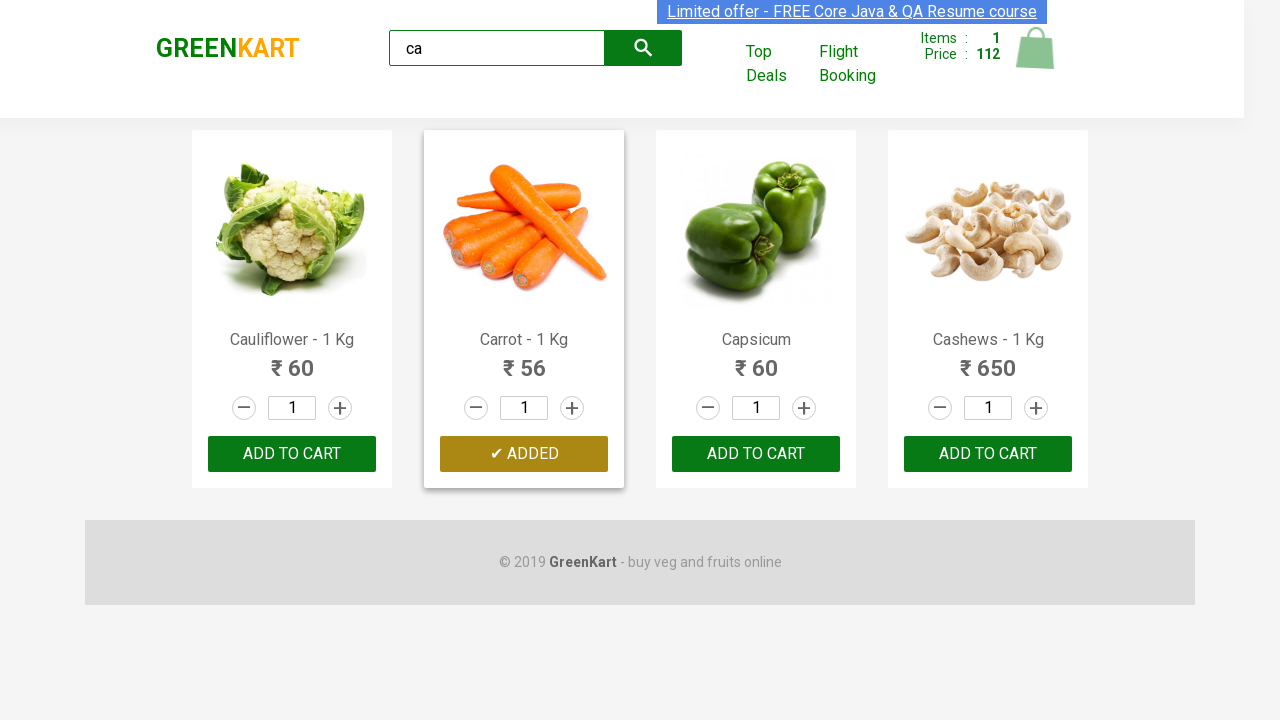

Located all products for iteration
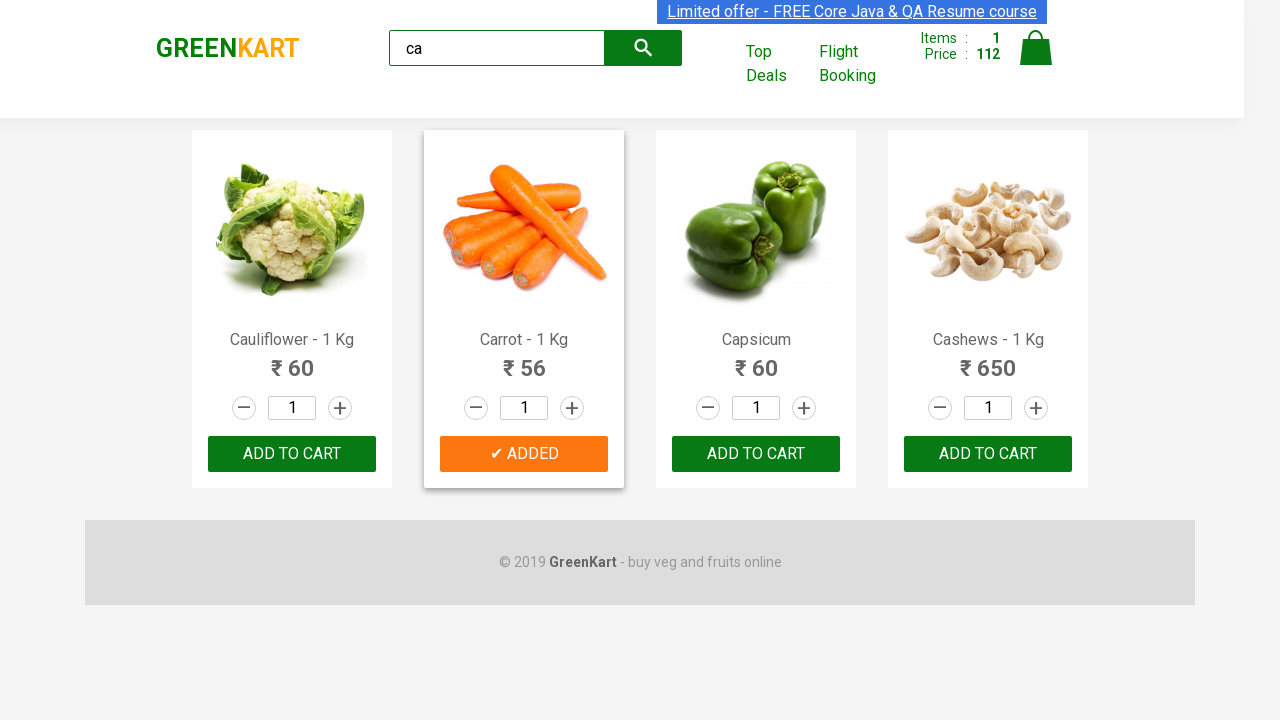

Retrieved product count: 4
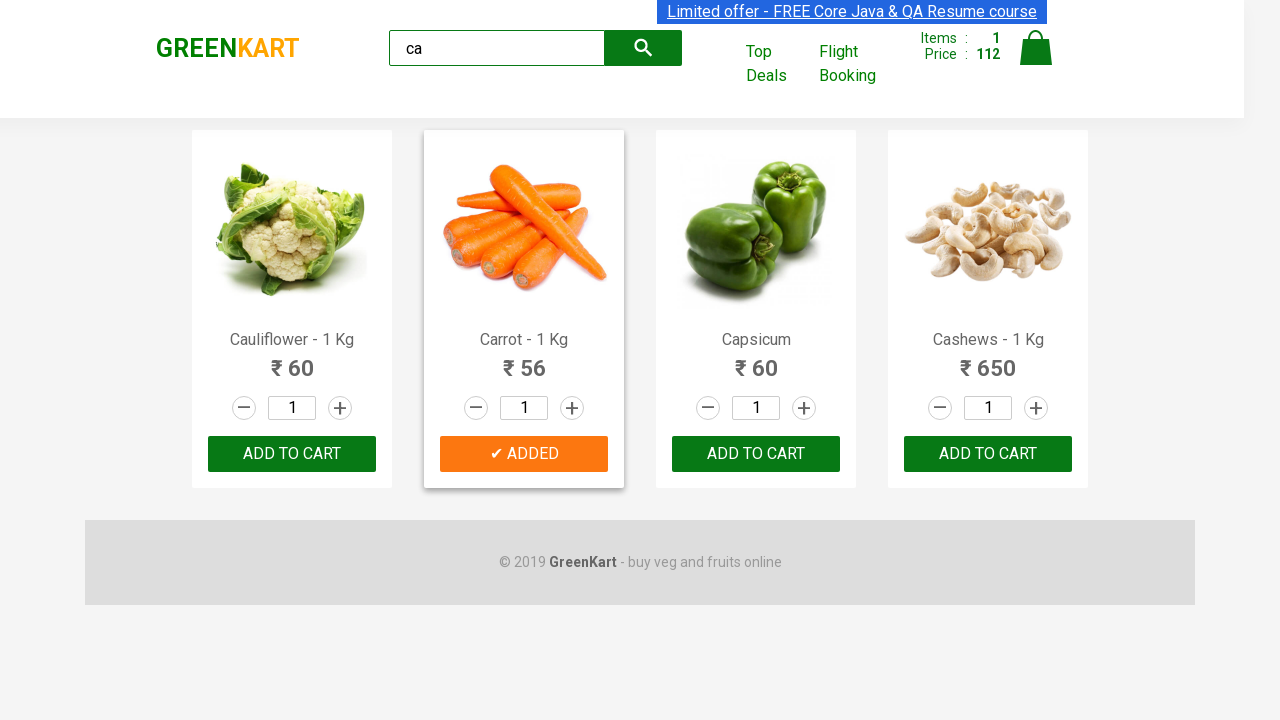

Selected product at index 0
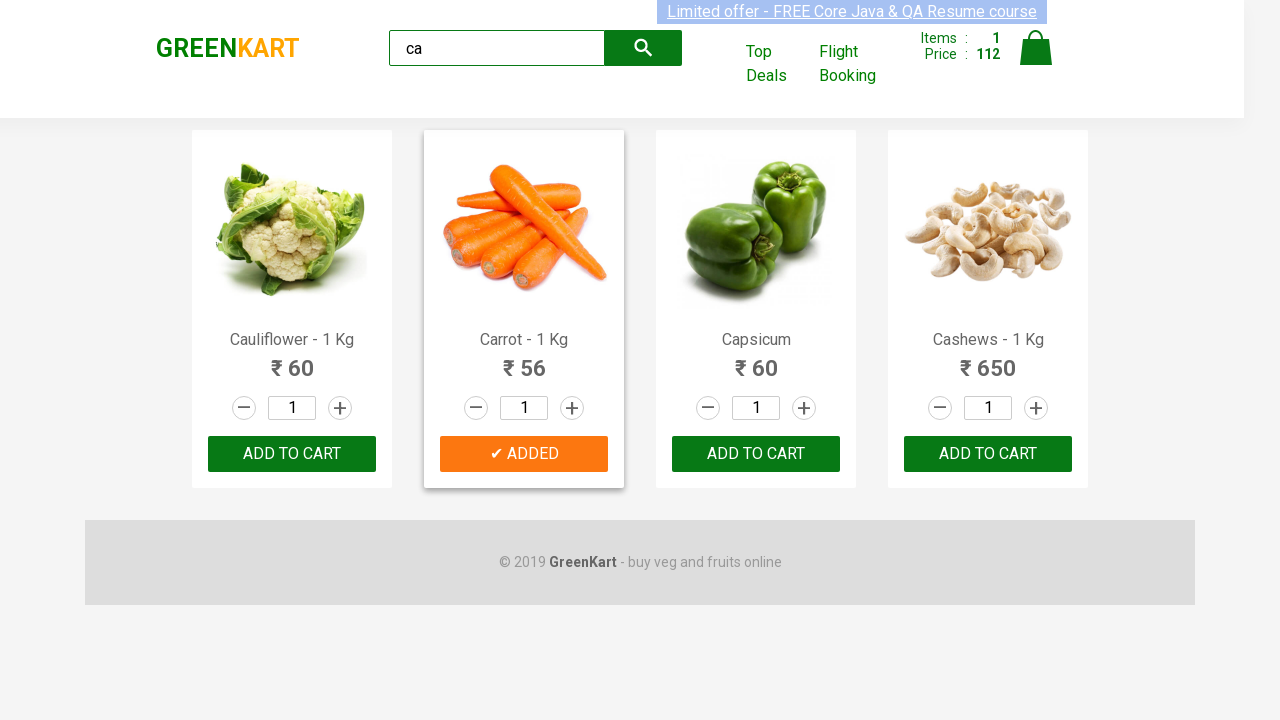

Retrieved product name: 'Cauliflower - 1 Kg'
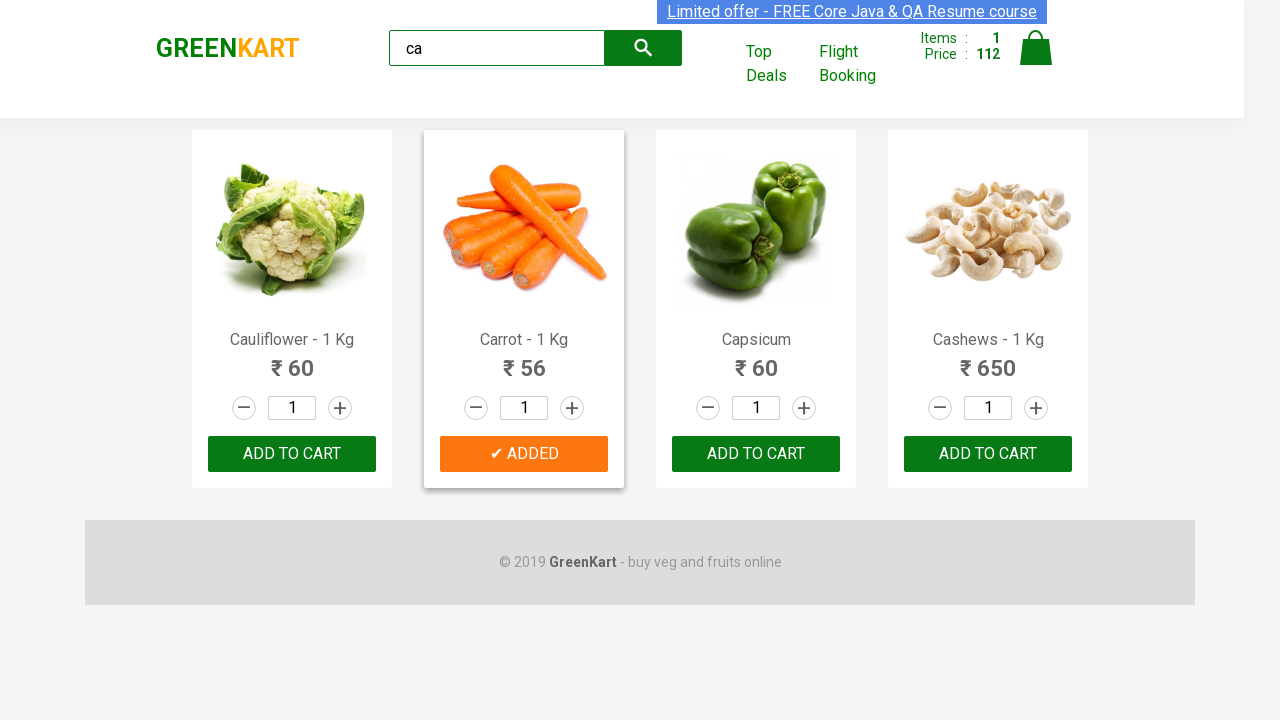

Selected product at index 1
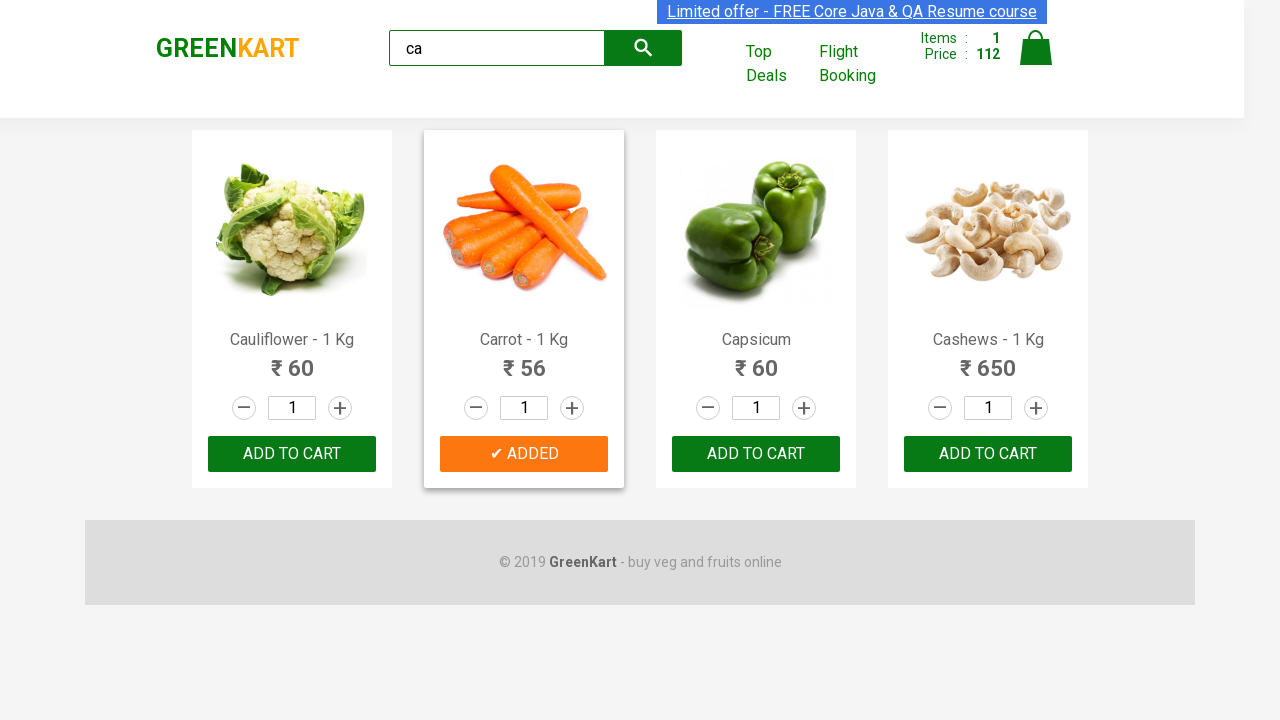

Retrieved product name: 'Carrot - 1 Kg'
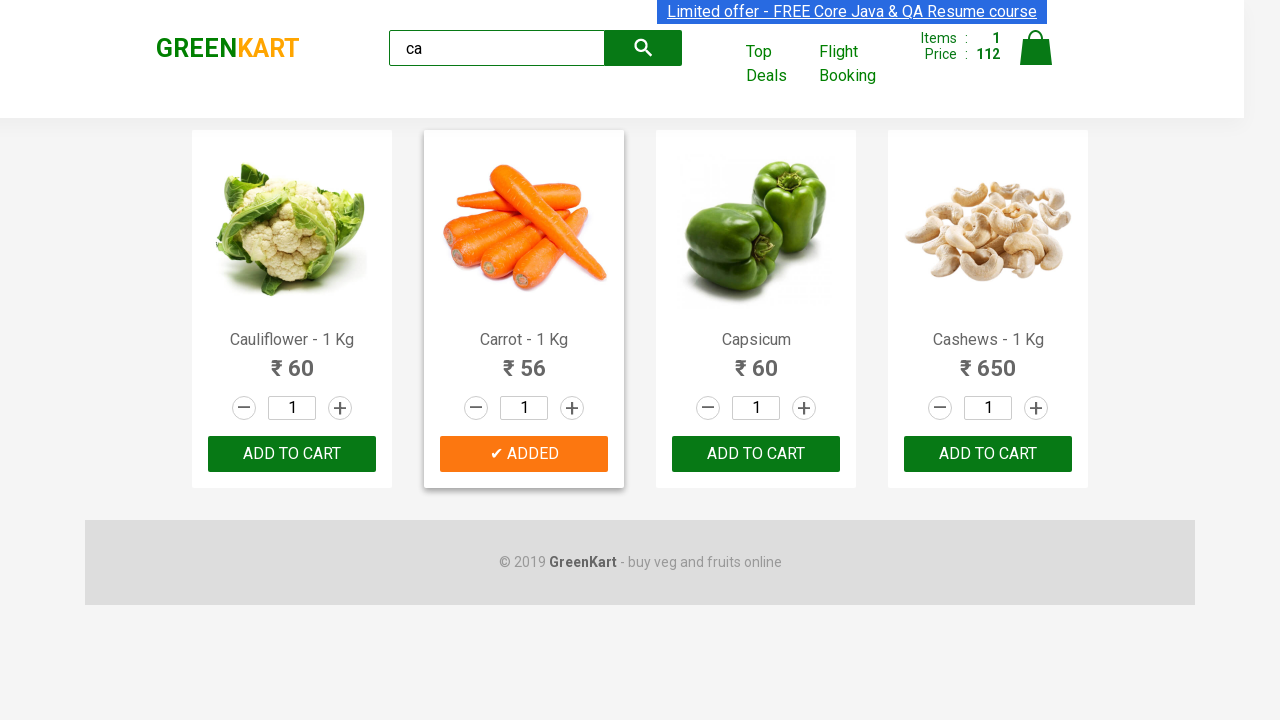

Selected product at index 2
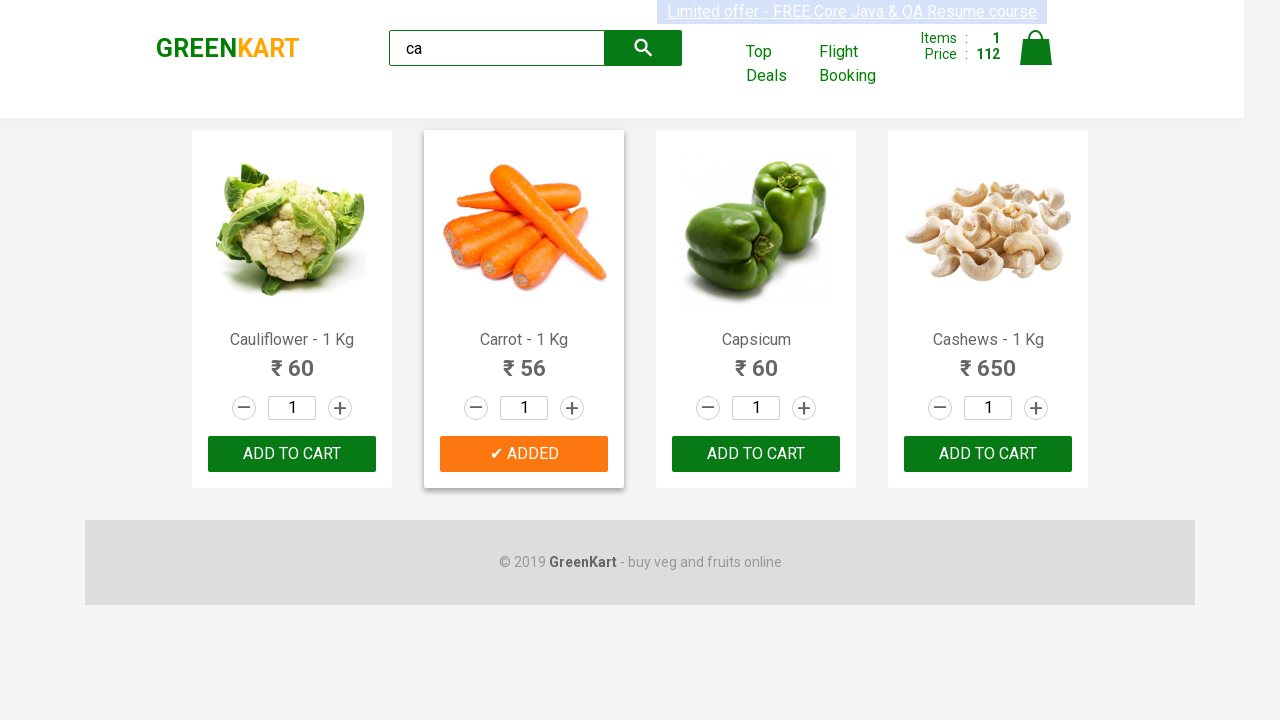

Retrieved product name: 'Capsicum'
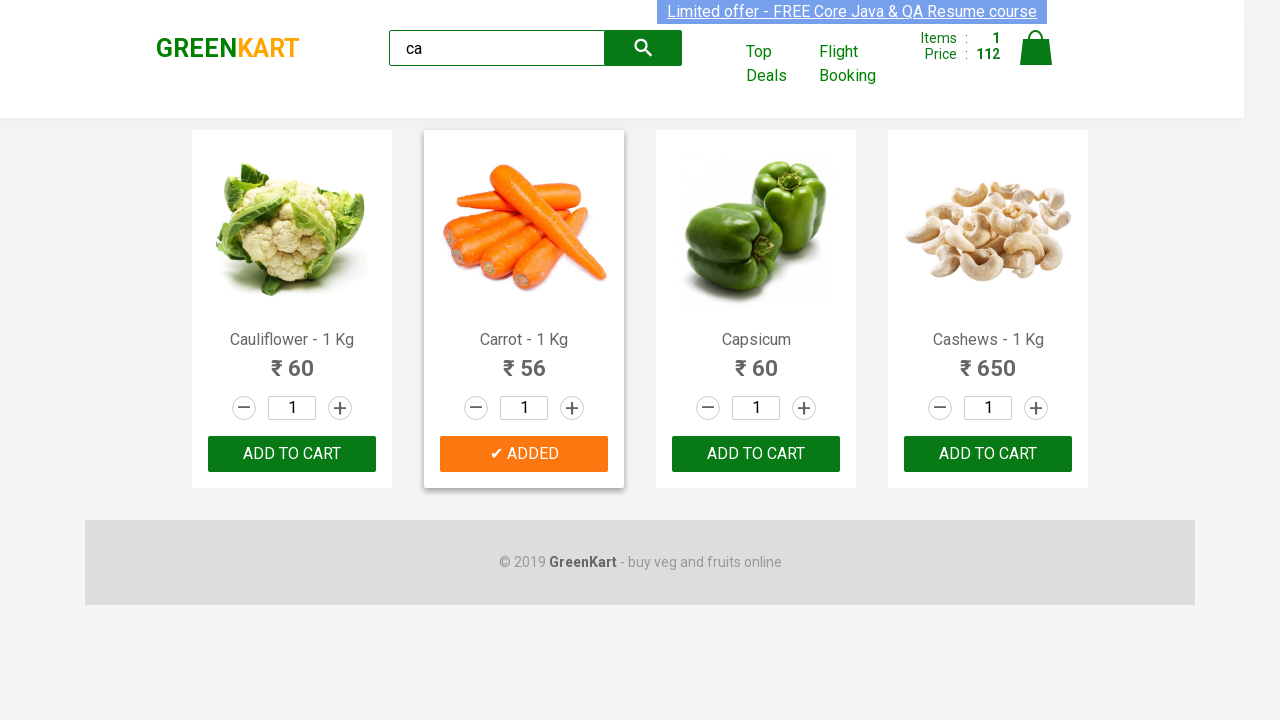

Selected product at index 3
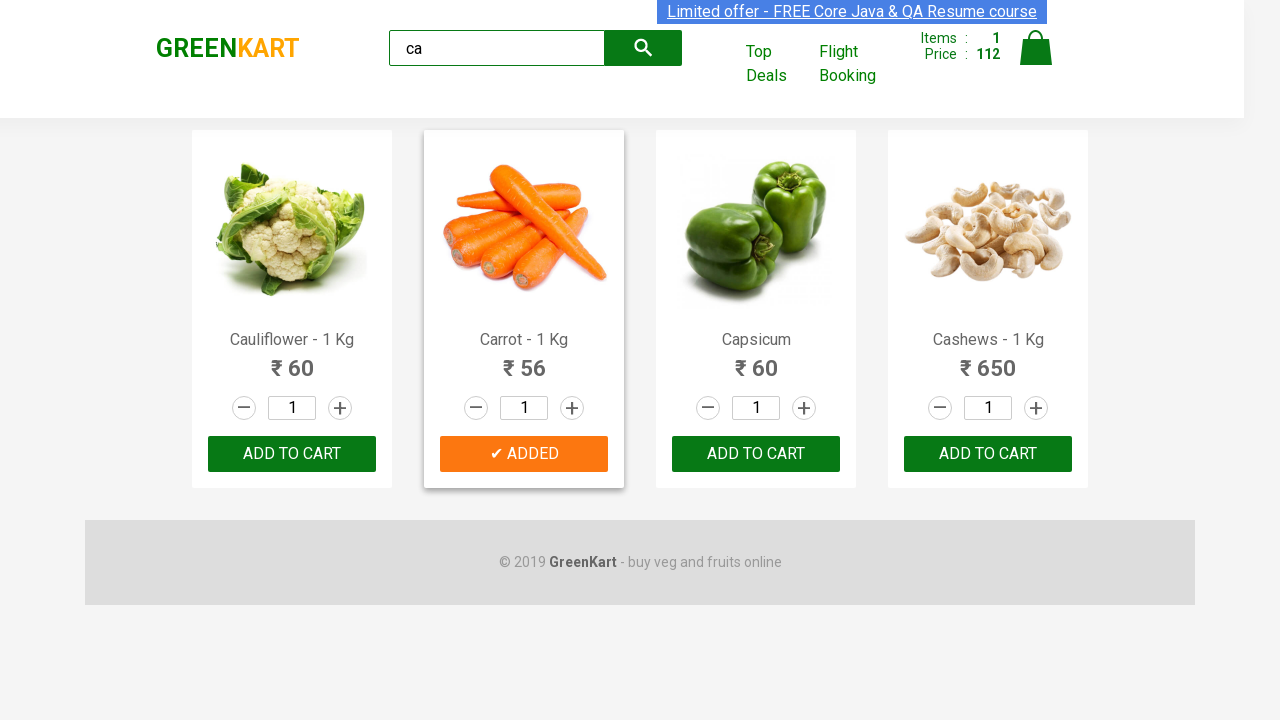

Retrieved product name: 'Cashews - 1 Kg'
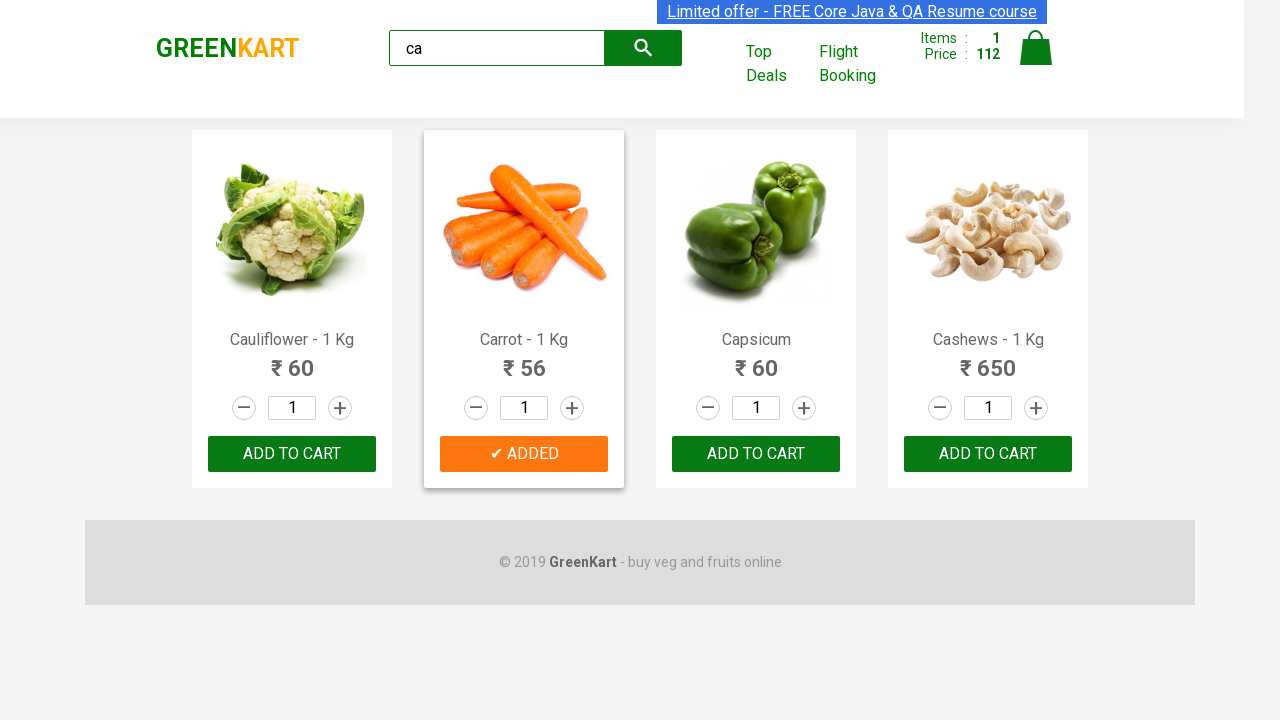

Found Cashews product and clicked ADD TO CART button at (988, 454) on .products .product >> nth=3 >> button
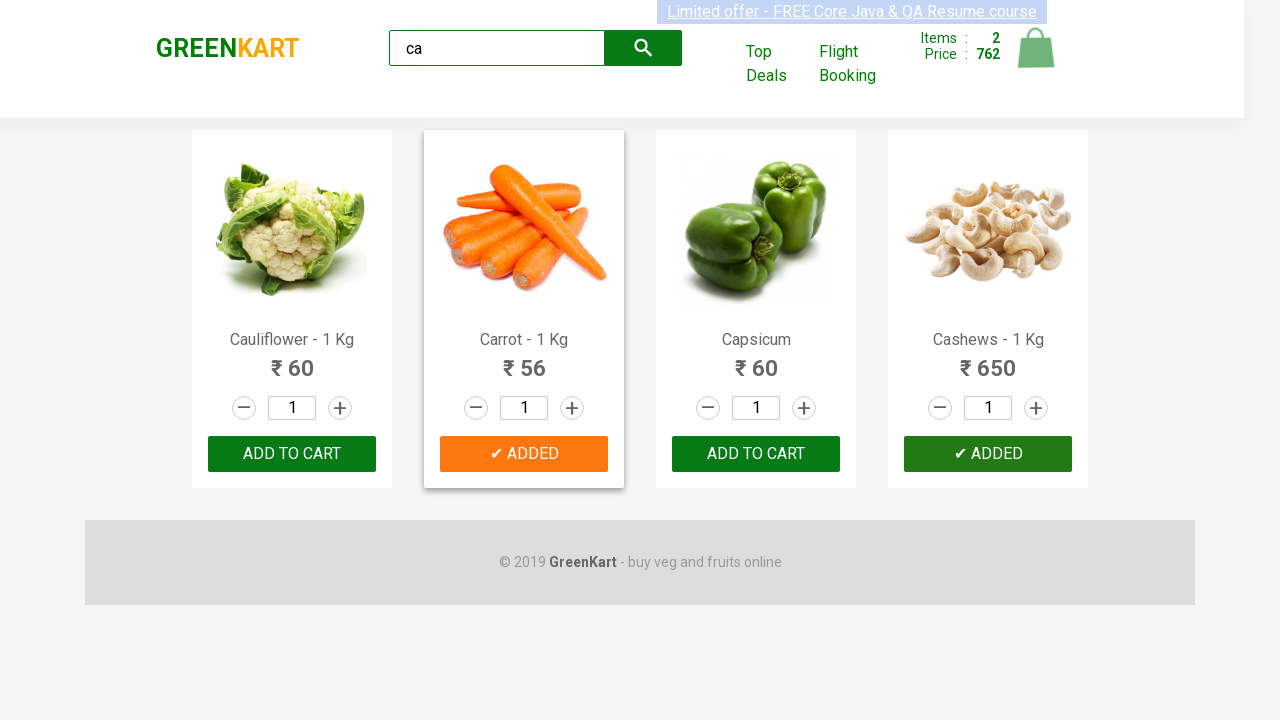

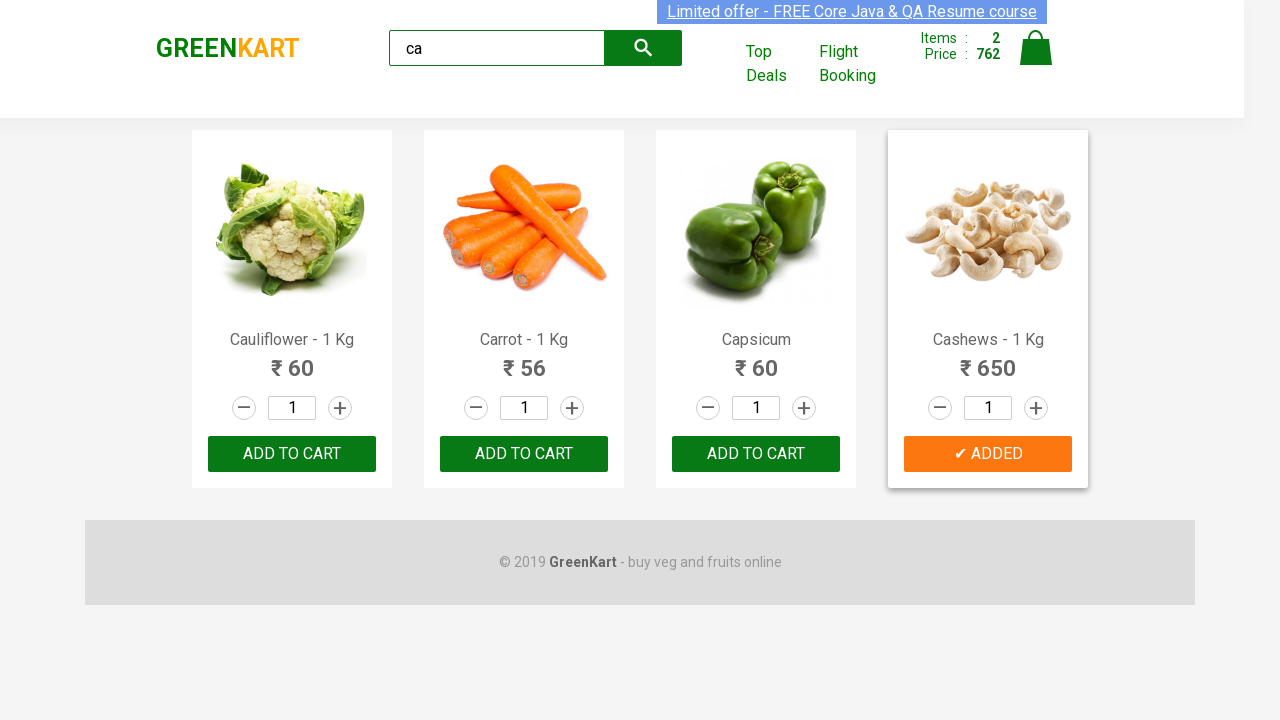